Tests adding two products to the shopping cart on demoblaze.com e-commerce demo site, accepting alert confirmations, and navigating to the cart to verify the products were added.

Starting URL: https://www.demoblaze.com/

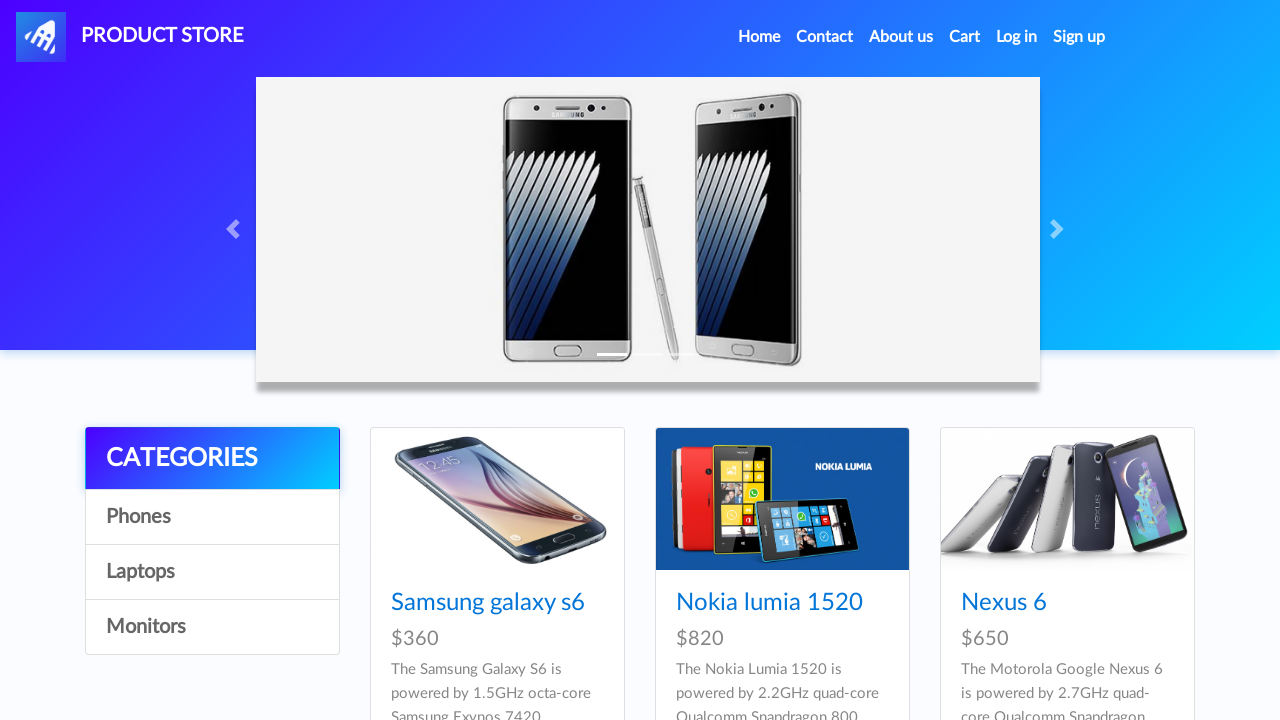

Clicked on first product (7th product in grid) at (461, 361) on xpath=//*[@id='tbodyid']/div[7]/div/div/h4/a
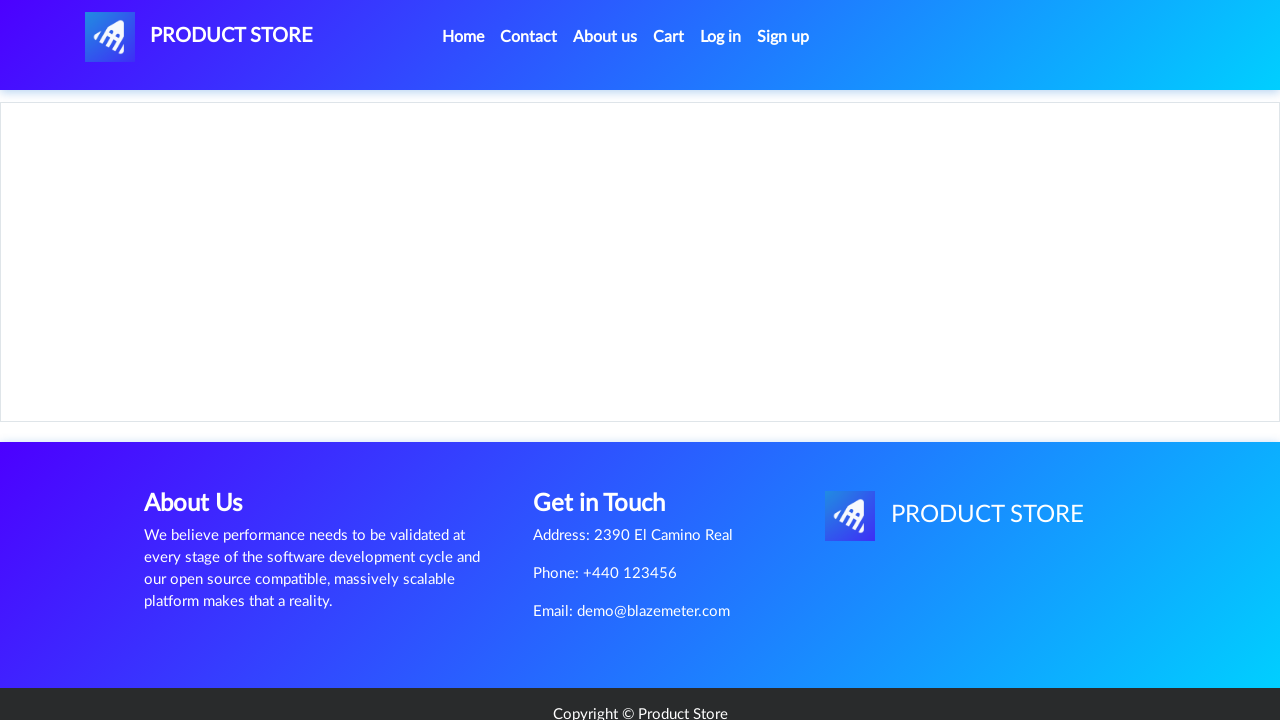

Product page loaded with Add to cart button visible
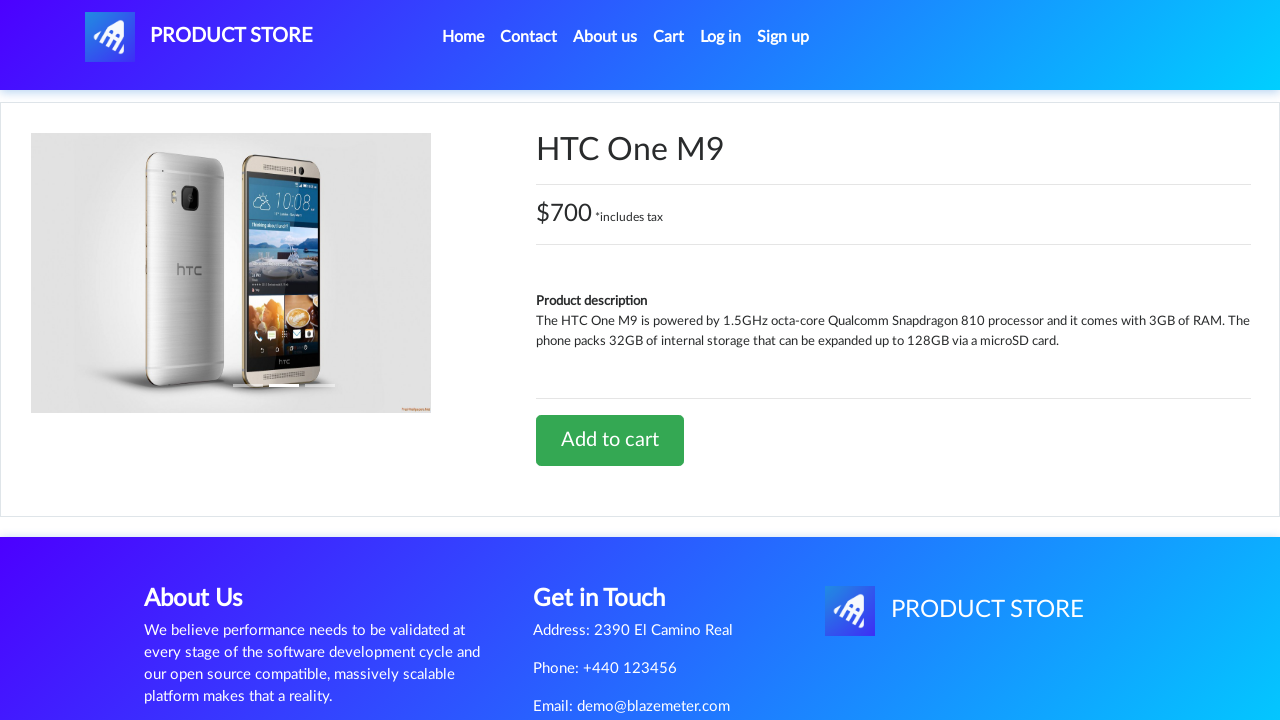

Clicked Add to cart button for first product at (610, 440) on xpath=//*[@id='tbodyid']/div[2]/div/a
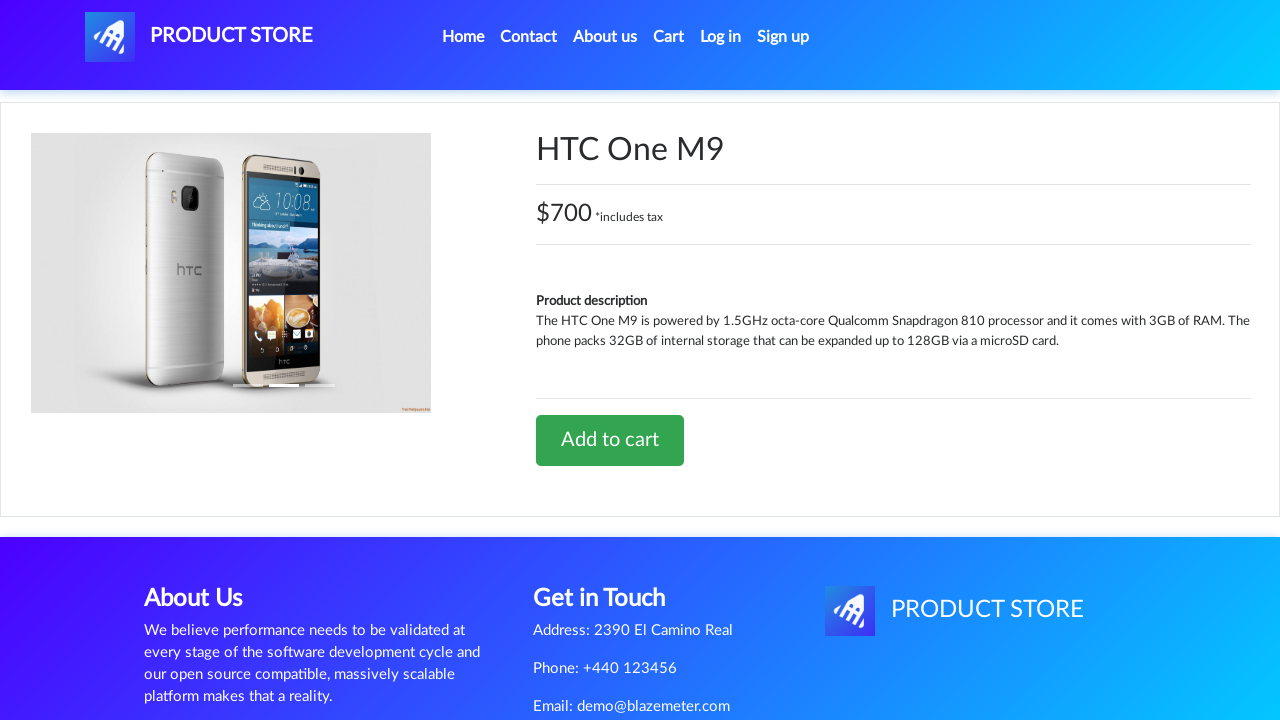

Set up dialog handler to accept alerts
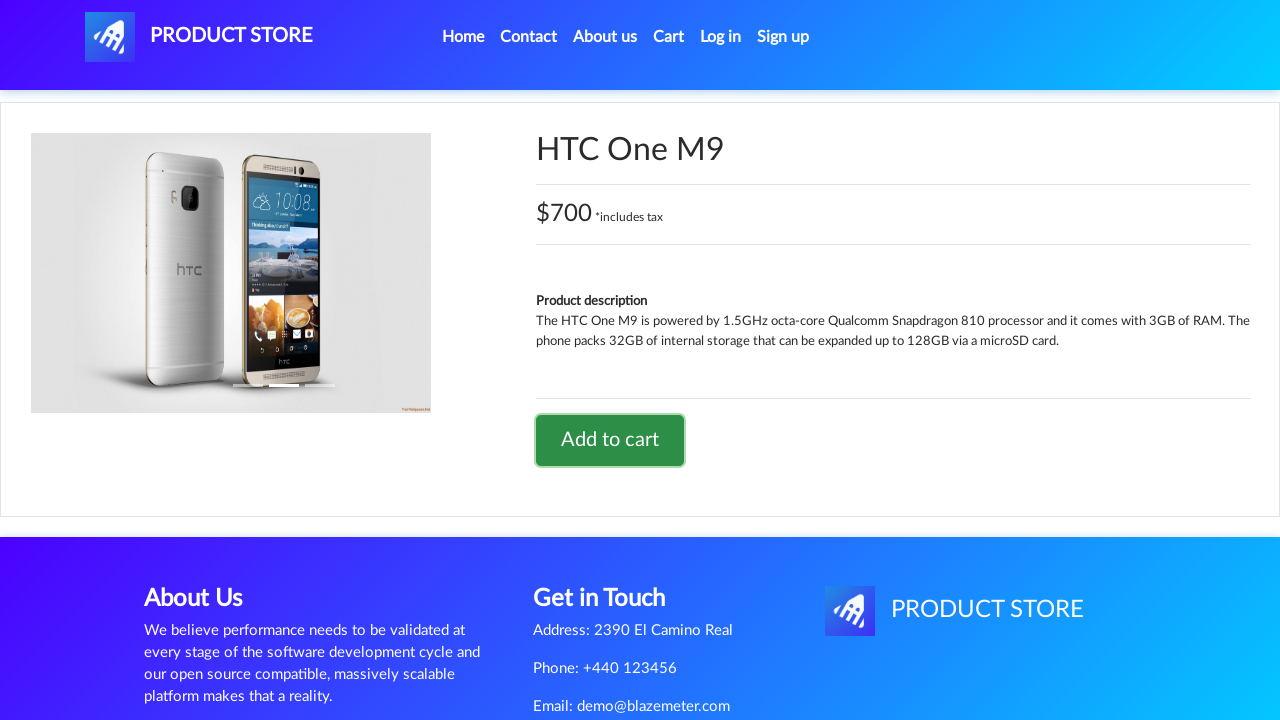

Alert confirmation accepted for first product
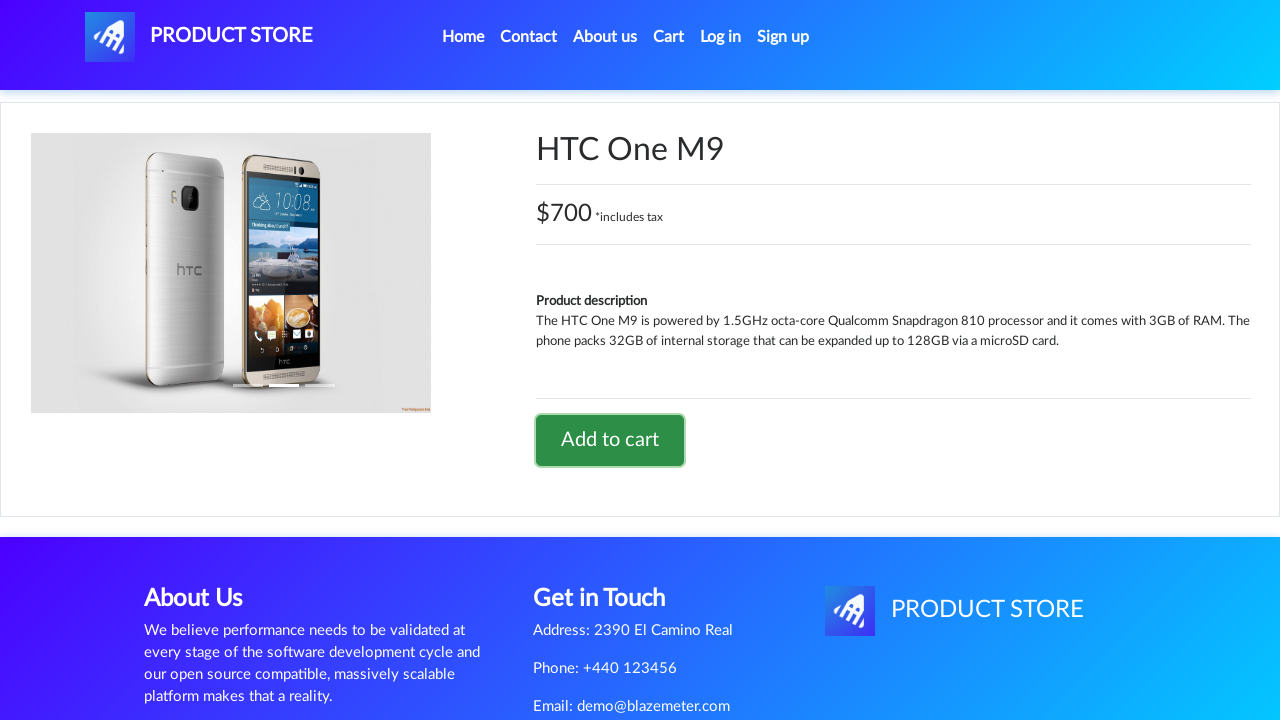

Navigated back to demoblaze.com home page
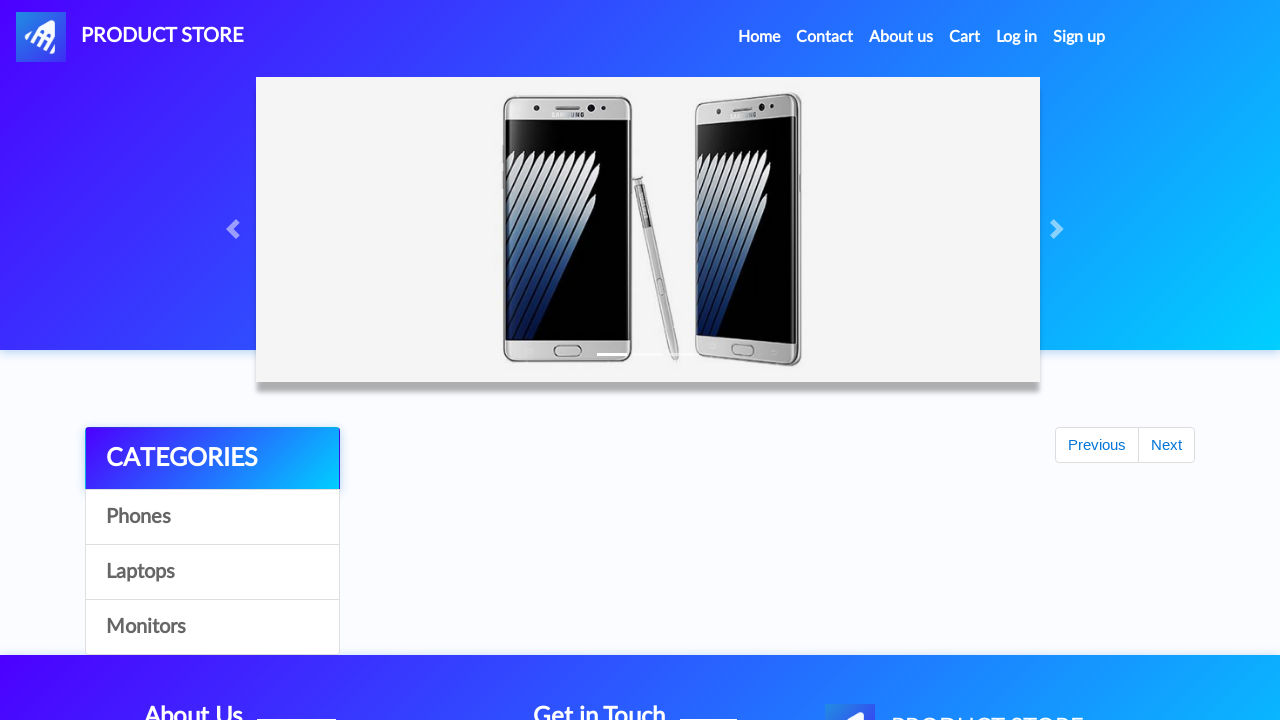

Clicked on second product (6th product in grid) at (1037, 708) on xpath=//*[@id='tbodyid']/div[6]/div/div/h4/a
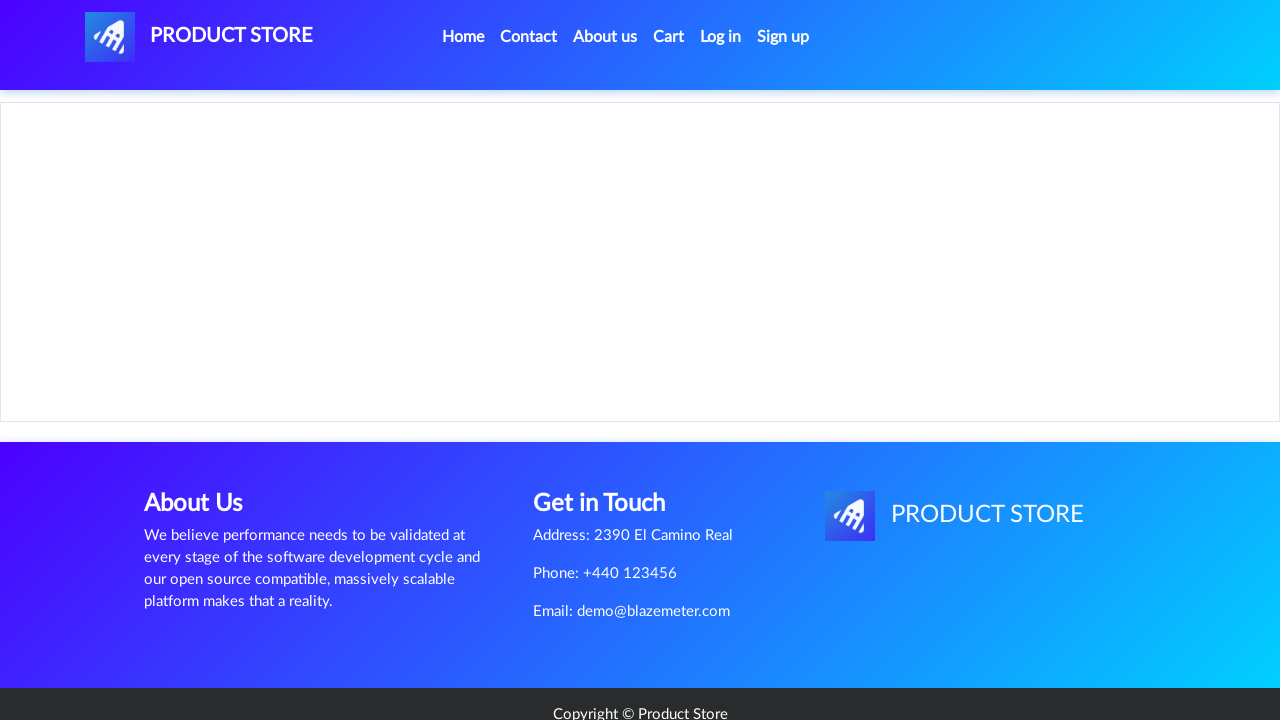

Second product page loaded with Add to cart button visible
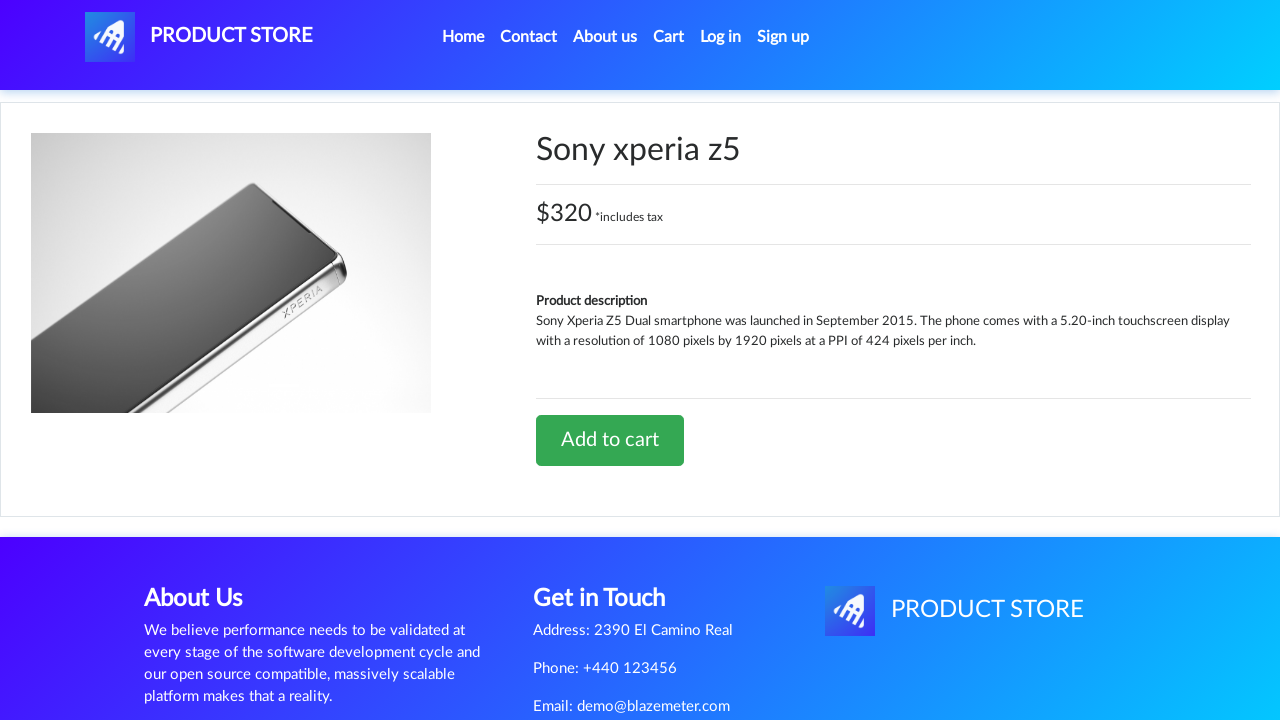

Clicked Add to cart button for second product at (610, 440) on xpath=//*[@id='tbodyid']/div[2]/div/a
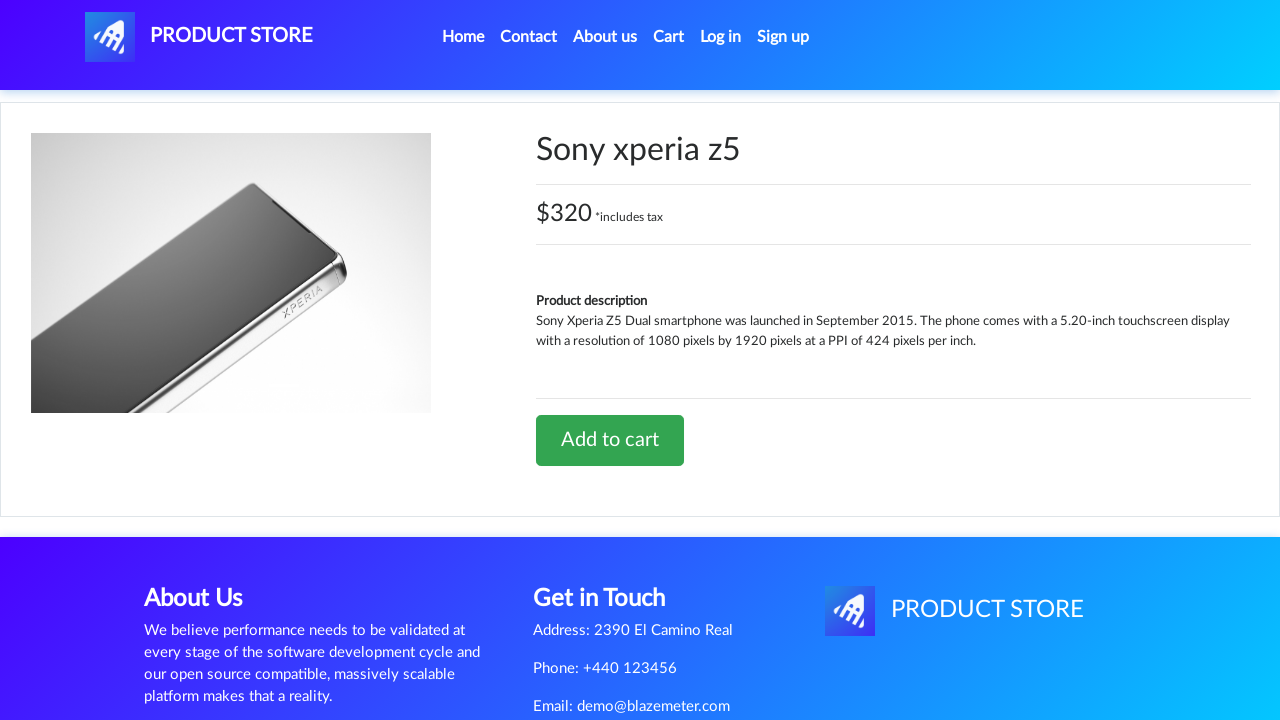

Alert confirmation accepted for second product
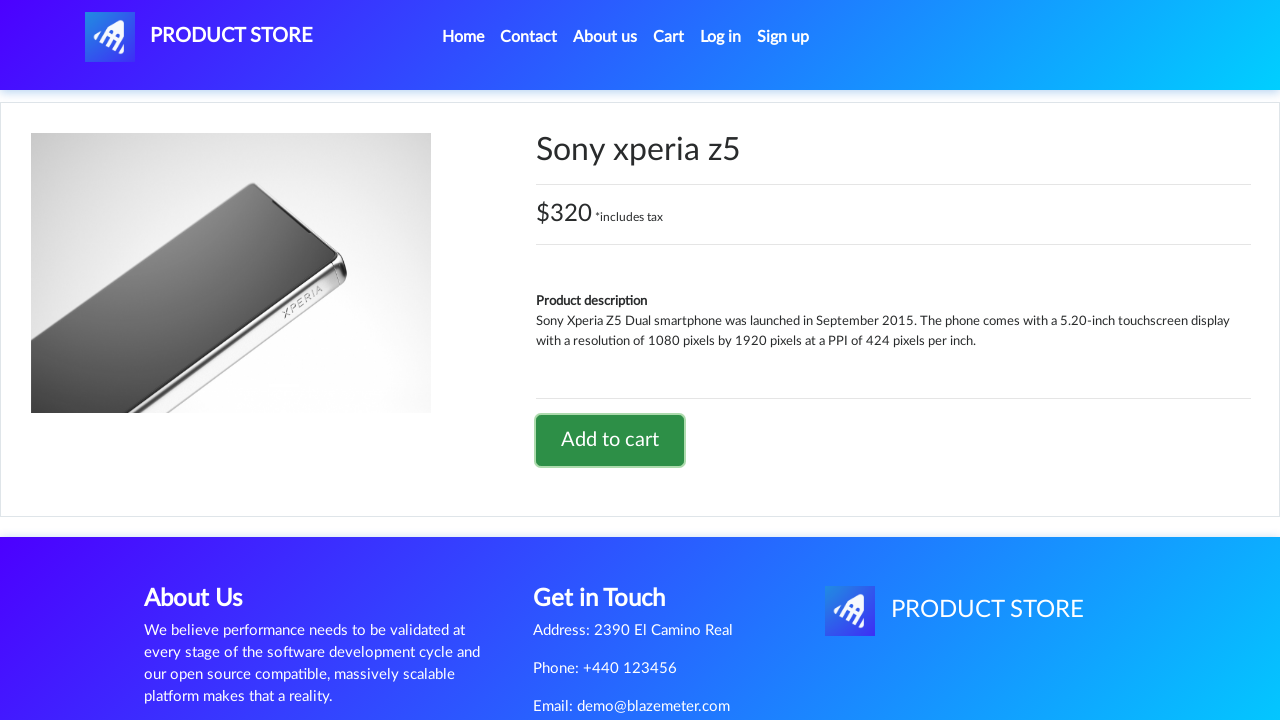

Clicked on Cart link to navigate to shopping cart at (669, 37) on #cartur
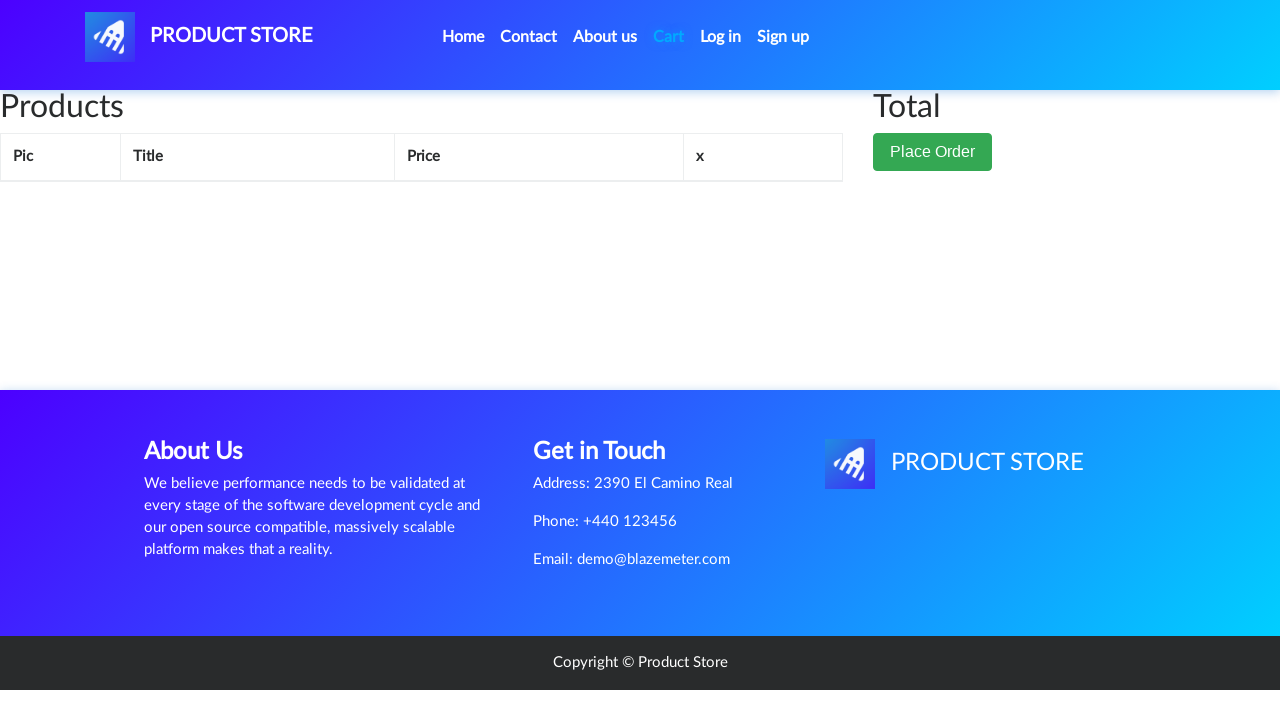

First product visible in cart
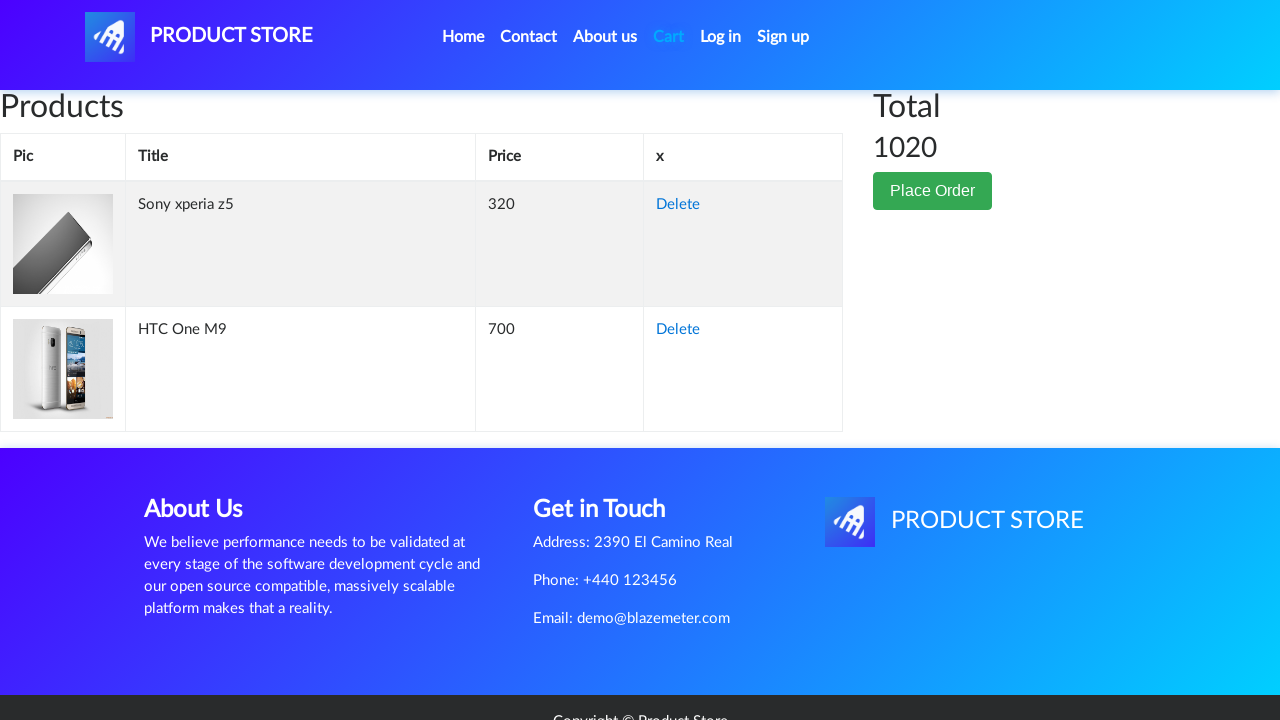

Second product visible in cart - both products successfully added
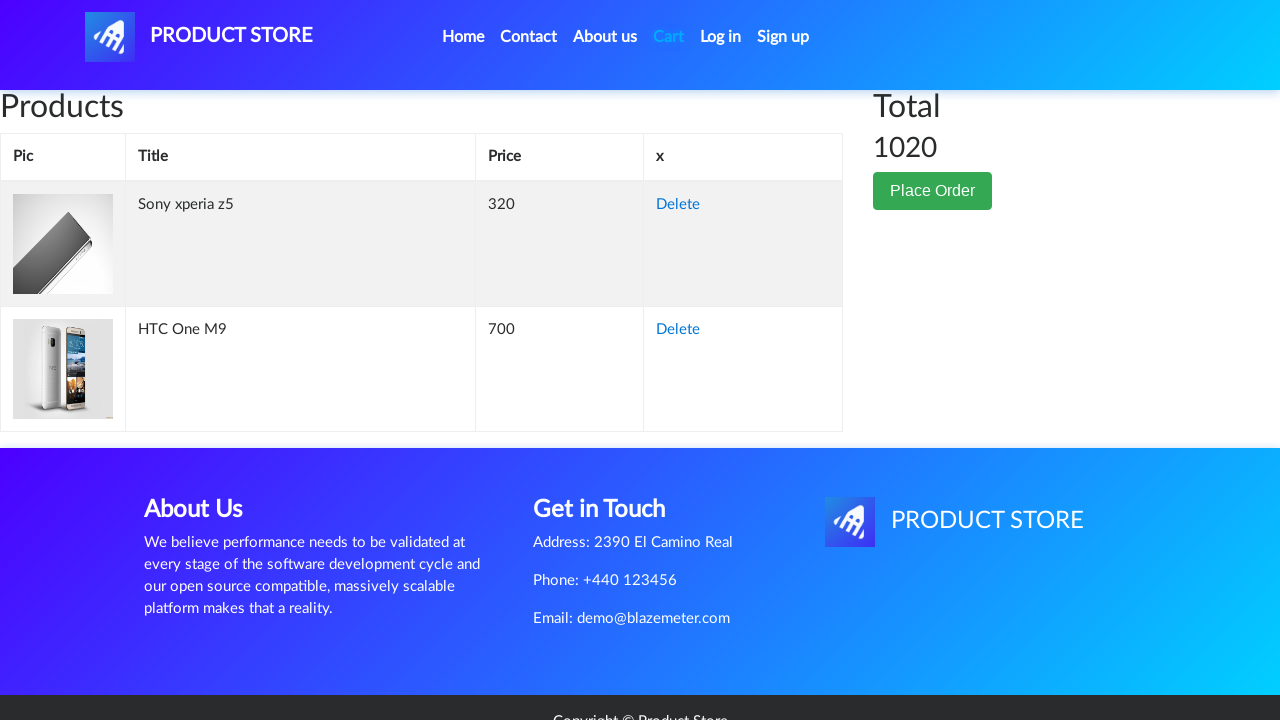

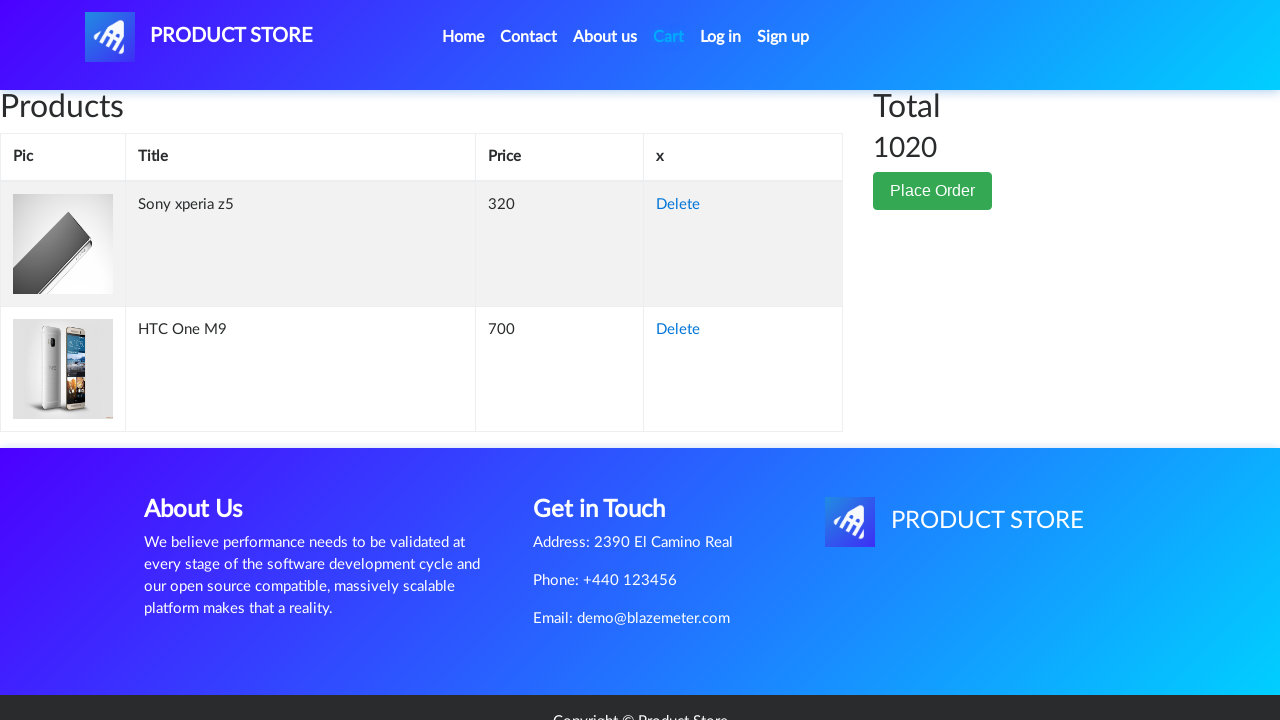